Tests filtering to display only active (incomplete) todo items

Starting URL: https://demo.playwright.dev/todomvc

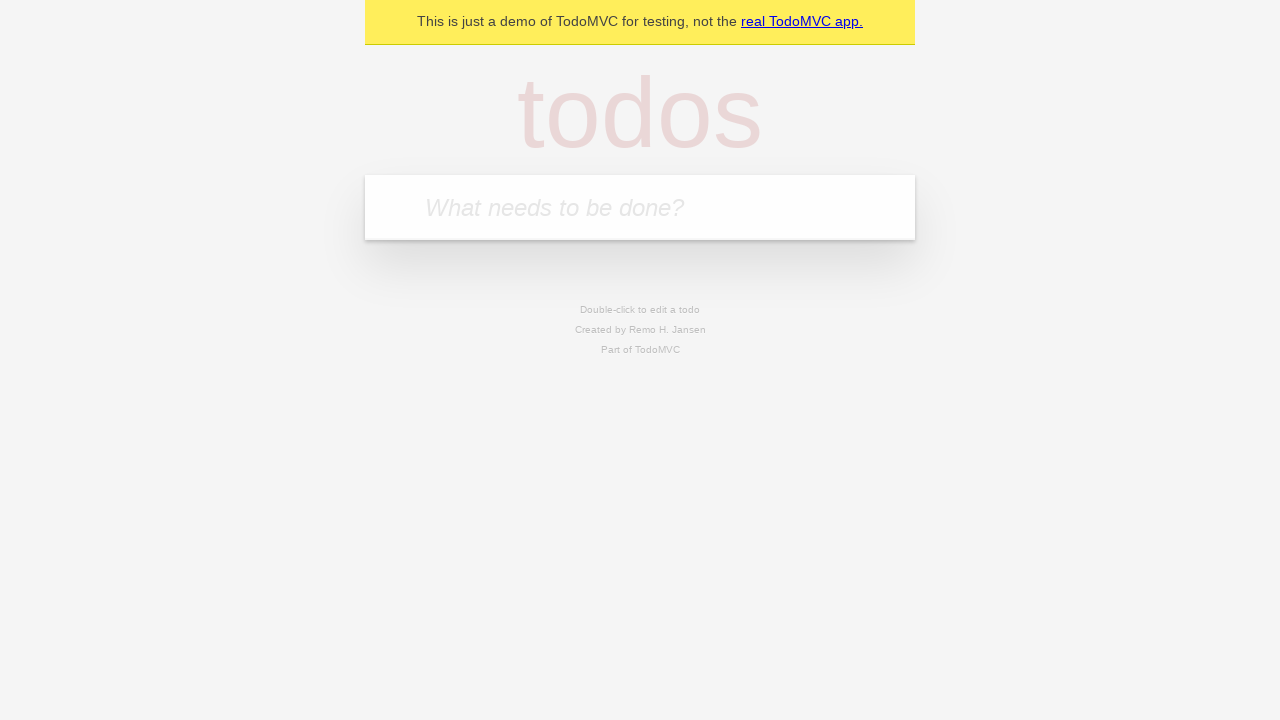

Filled new todo input with 'buy some cheese' on .new-todo
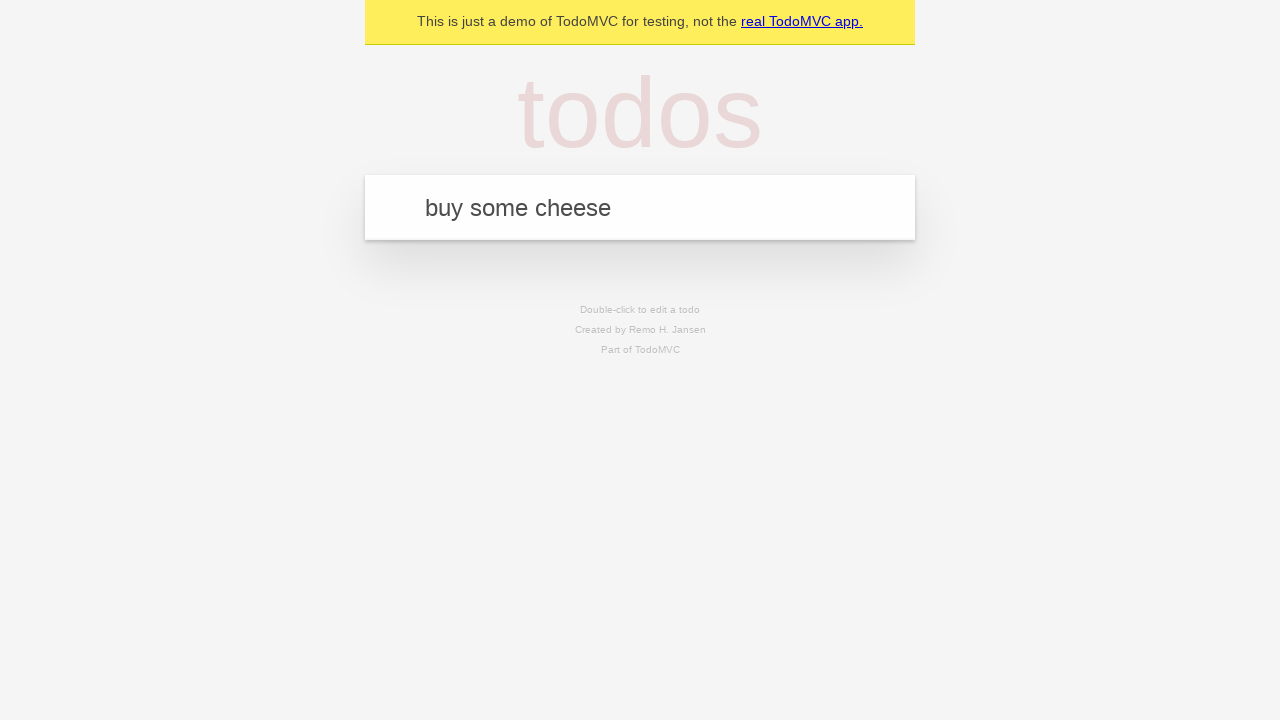

Pressed Enter to add first todo on .new-todo
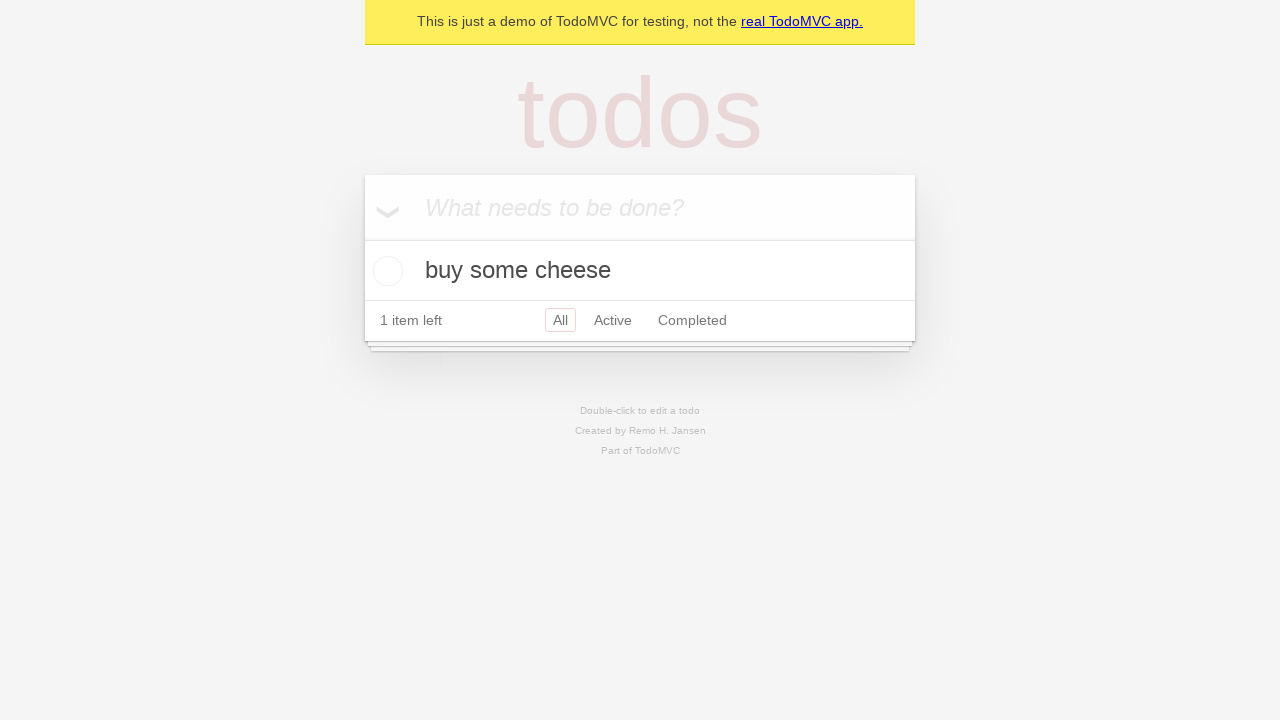

Filled new todo input with 'feed the cat' on .new-todo
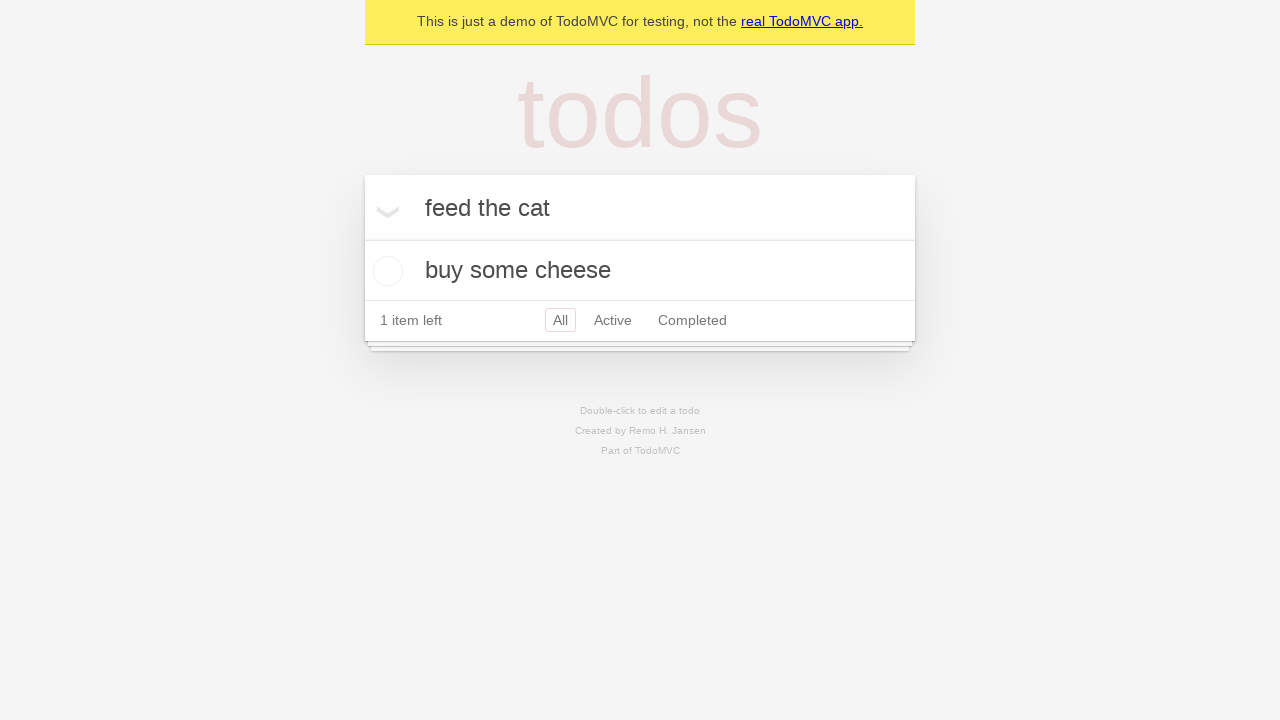

Pressed Enter to add second todo on .new-todo
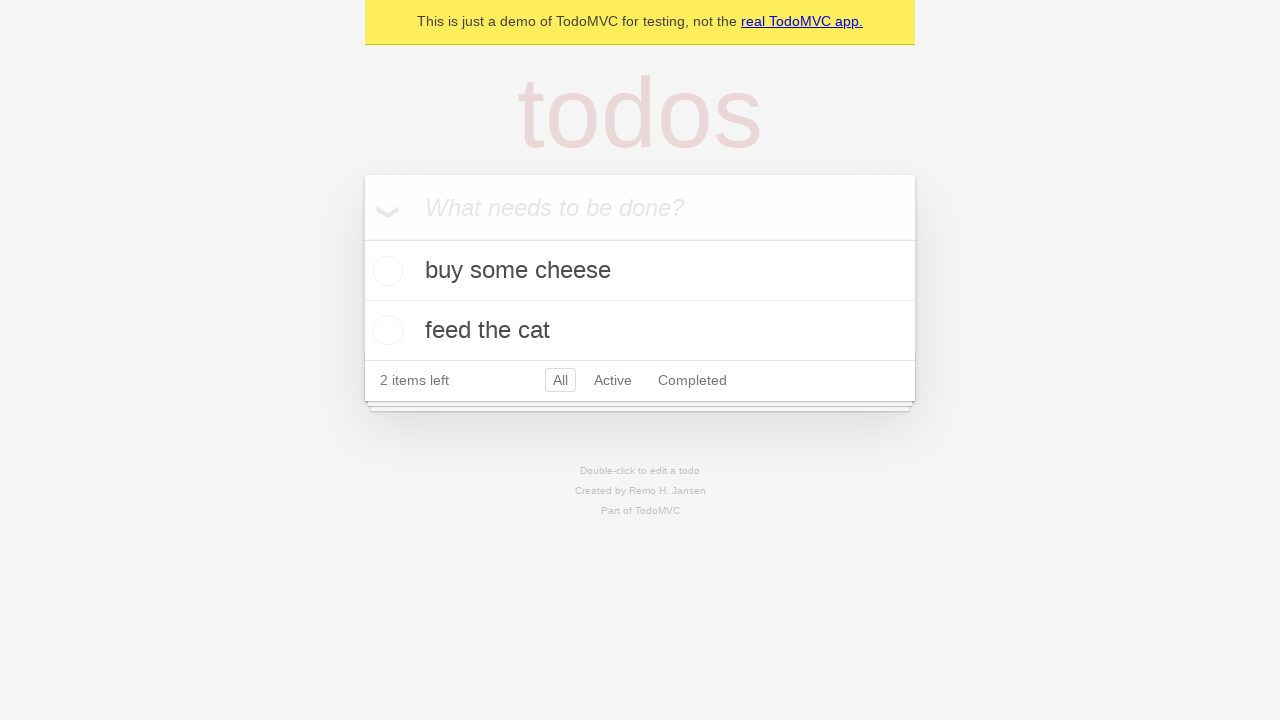

Filled new todo input with 'book a doctors appointment' on .new-todo
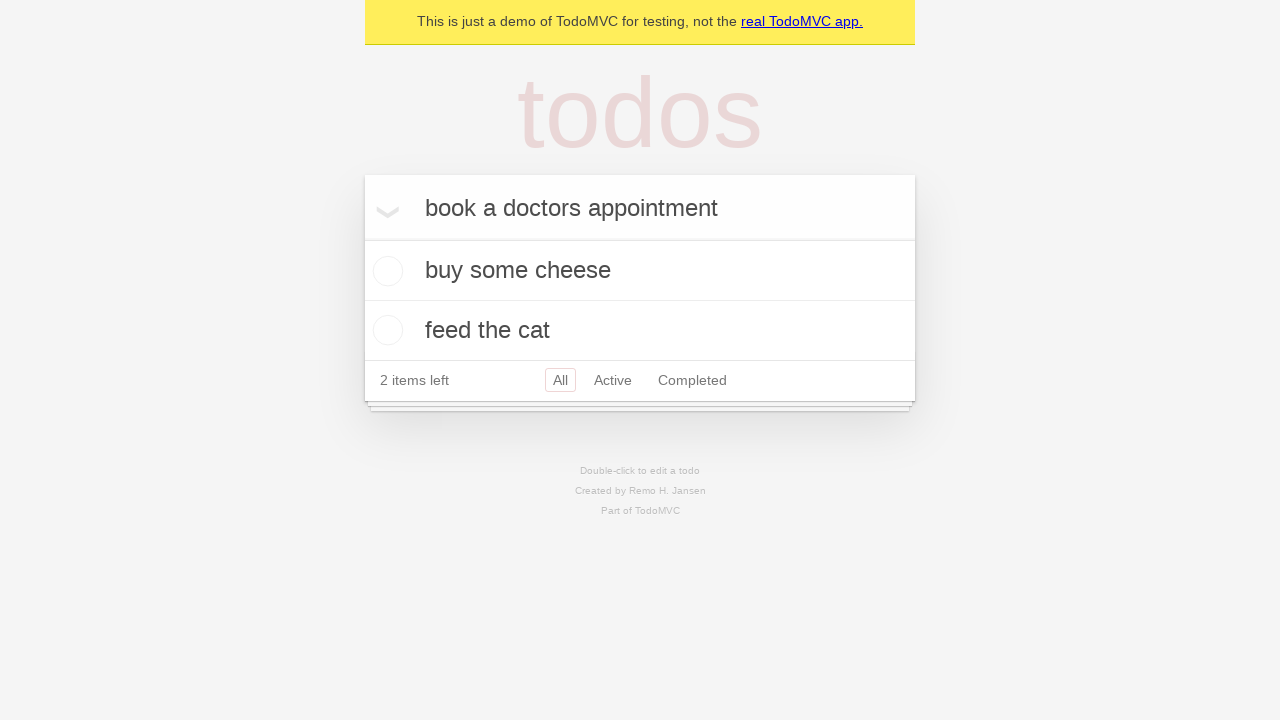

Pressed Enter to add third todo on .new-todo
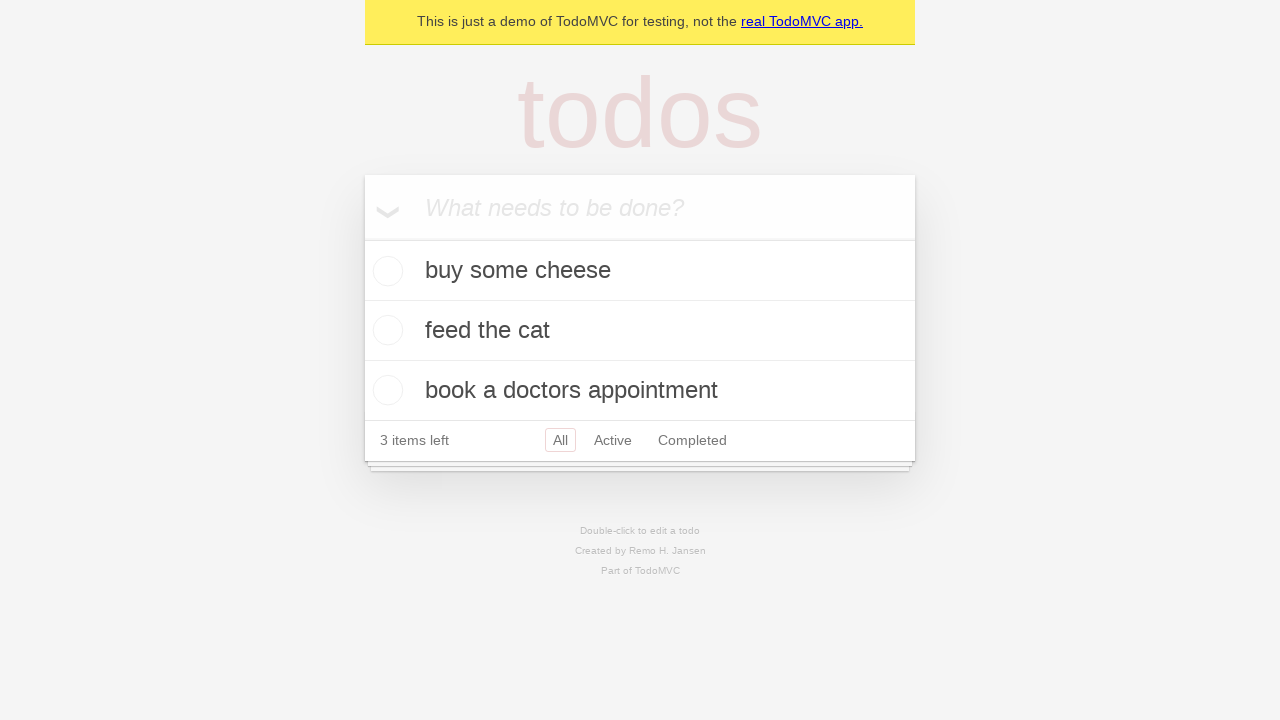

Waited for all three todos to be loaded in the list
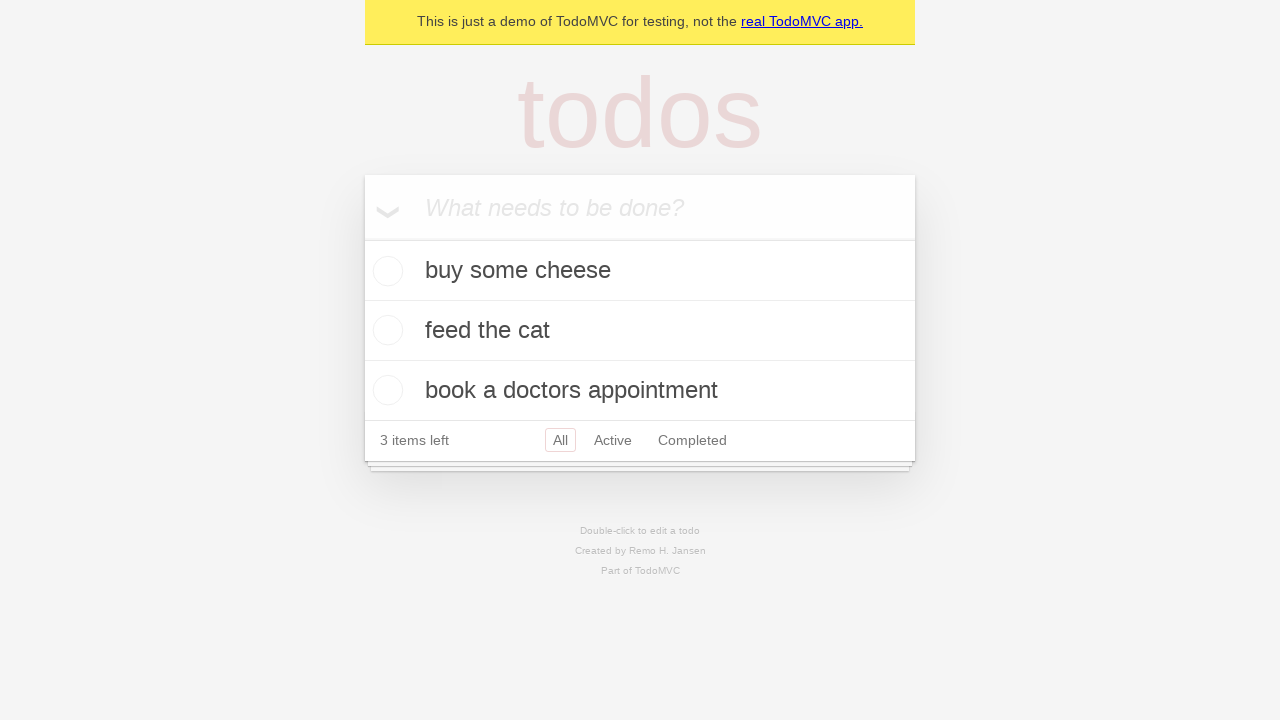

Marked second todo as complete by checking its toggle at (385, 330) on .todo-list li .toggle >> nth=1
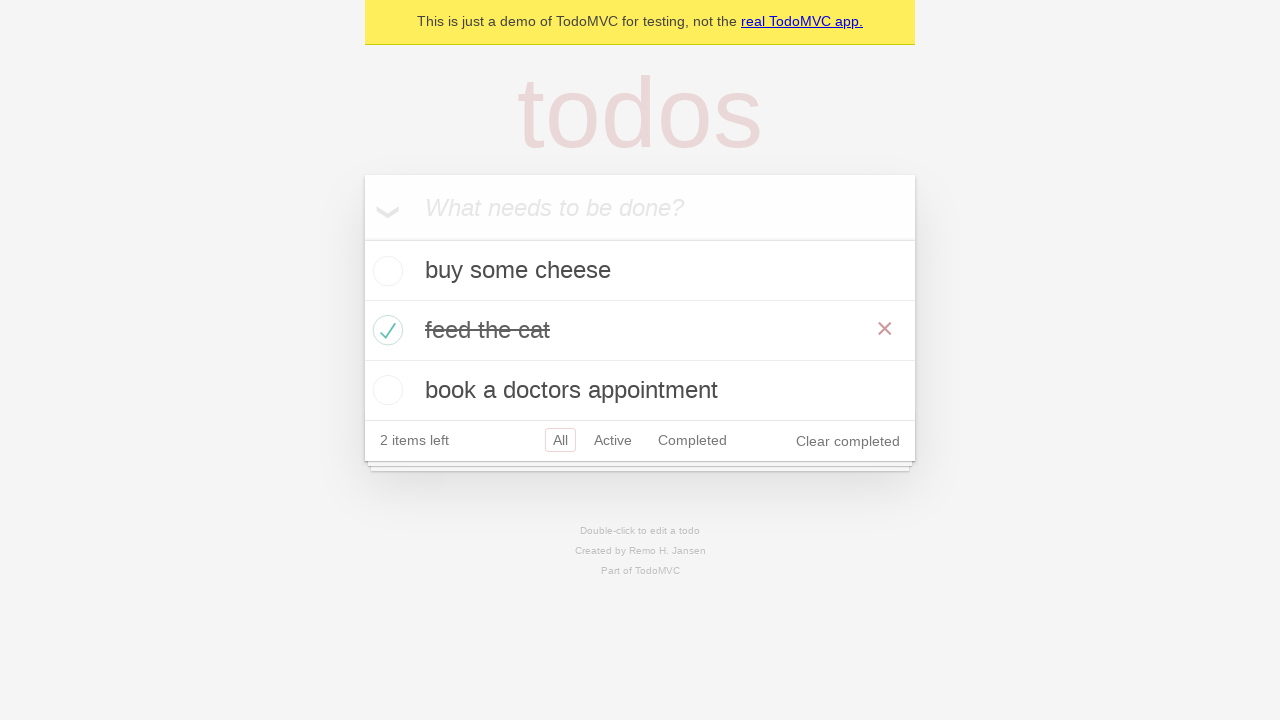

Clicked Active filter to display only incomplete todos at (613, 440) on .filters >> text=Active
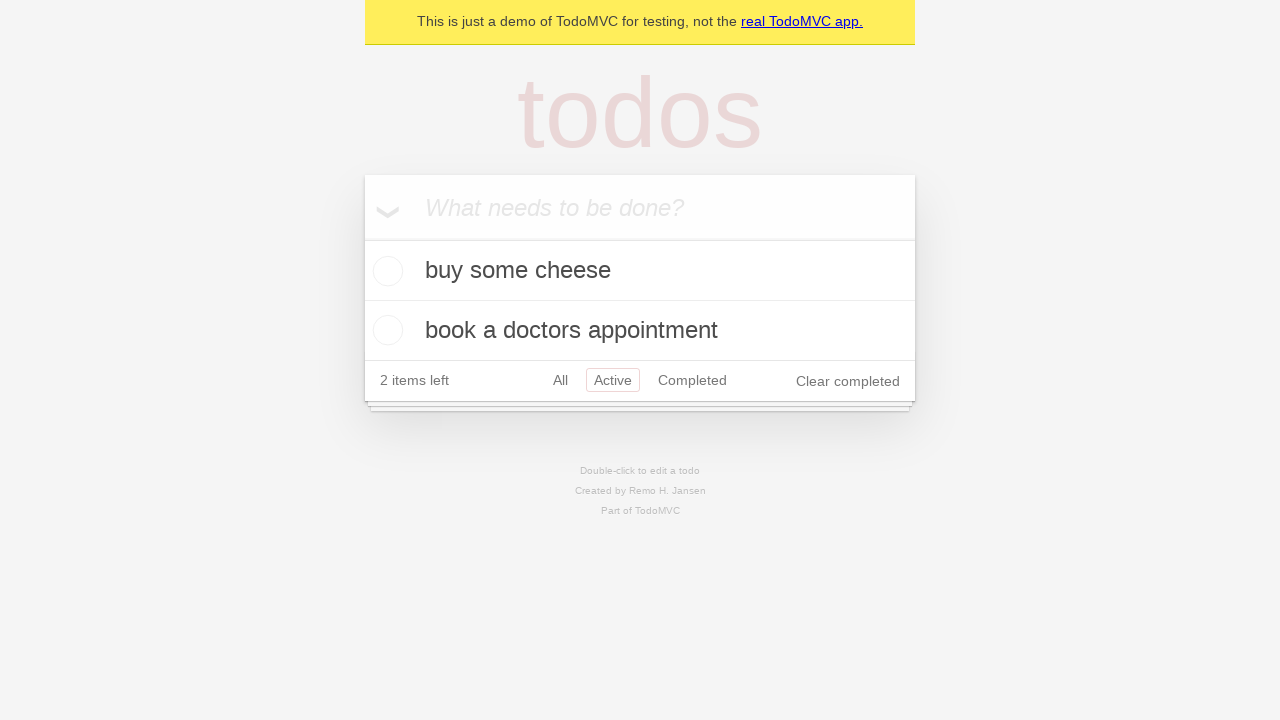

Waited for filtered todo list to render showing only active items
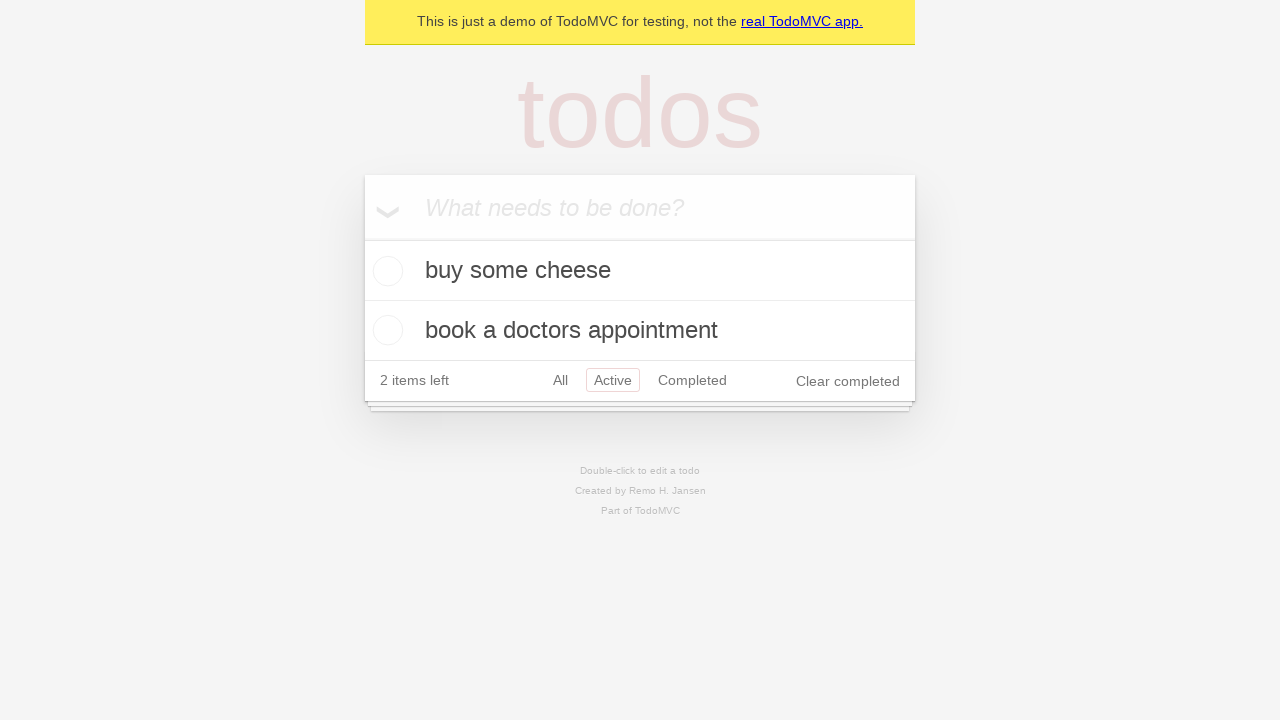

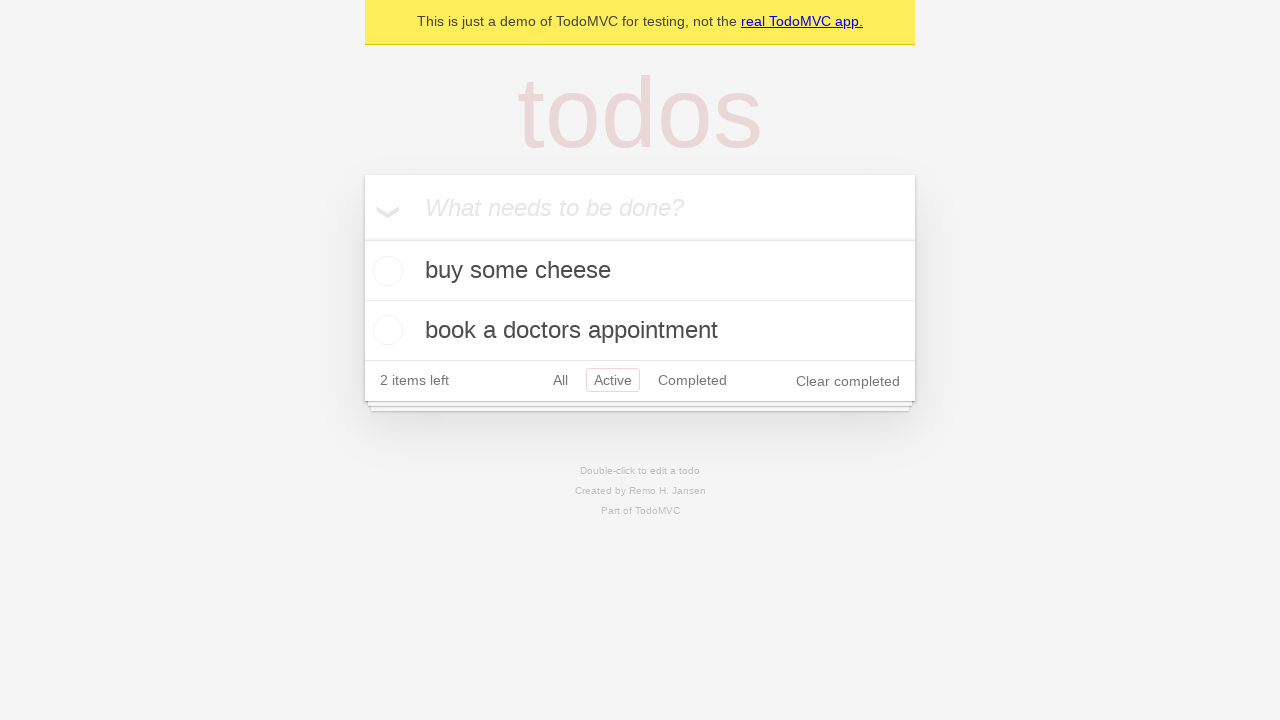